Clicks on the register navigation link and verifies the register form header is displayed

Starting URL: https://test-c05c4.firebaseapp.com/

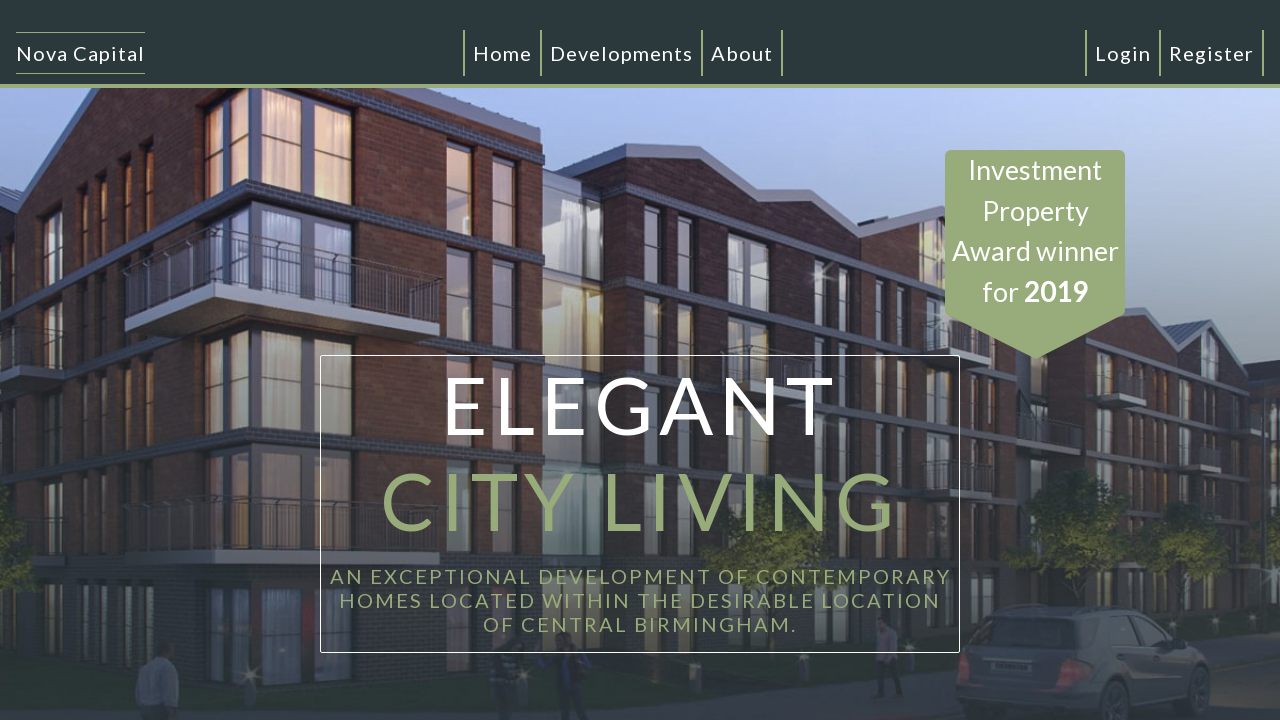

Clicked on register navigation link at (1212, 53) on #registerNav
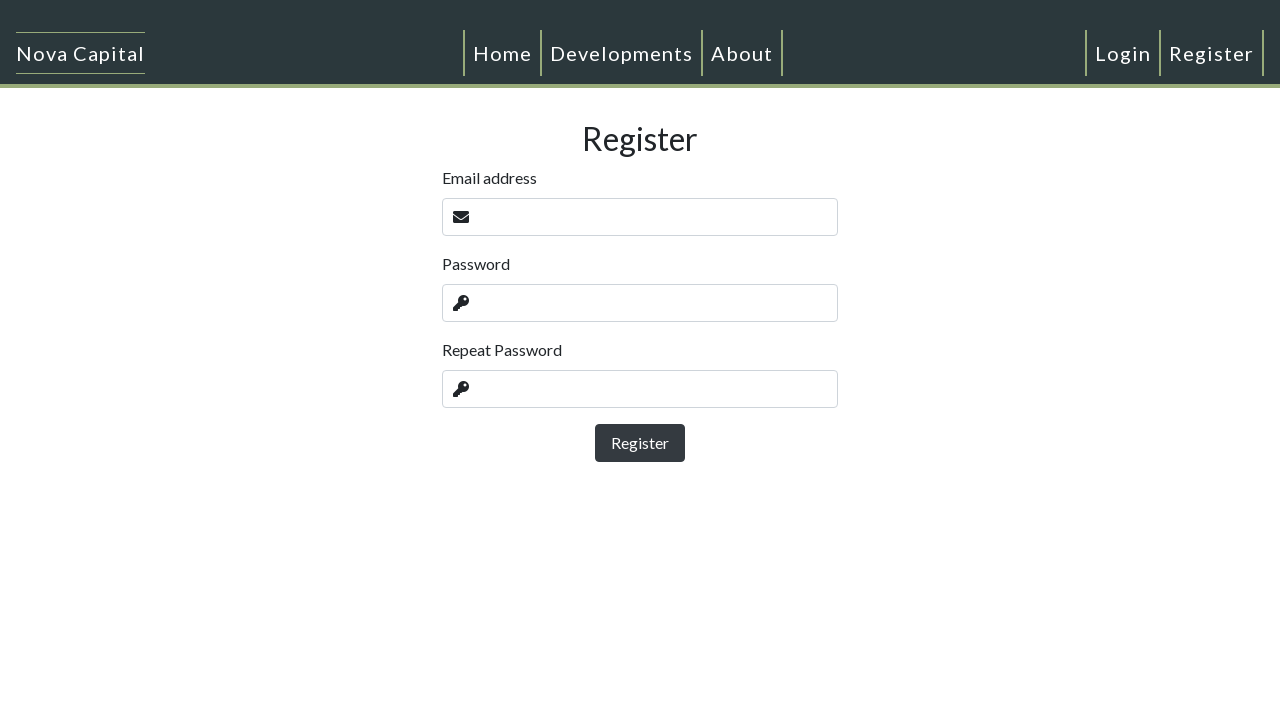

Retrieved register form header text
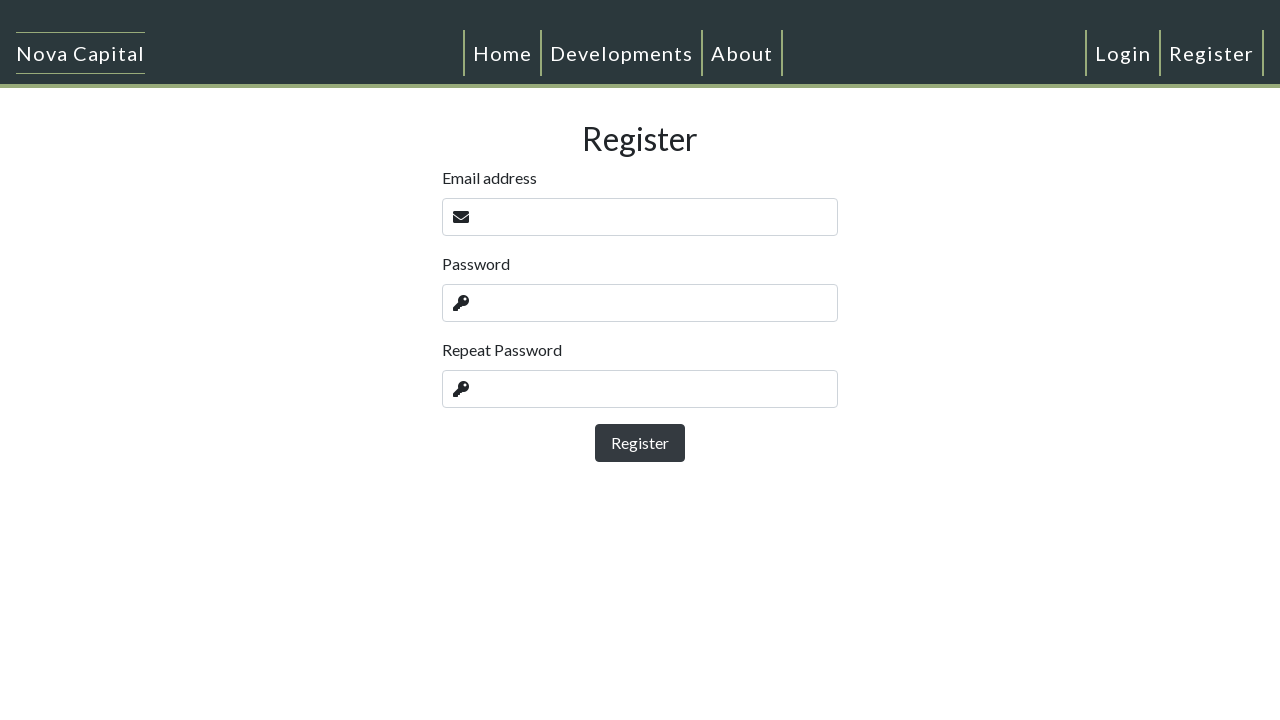

Verified register form header displays 'Register'
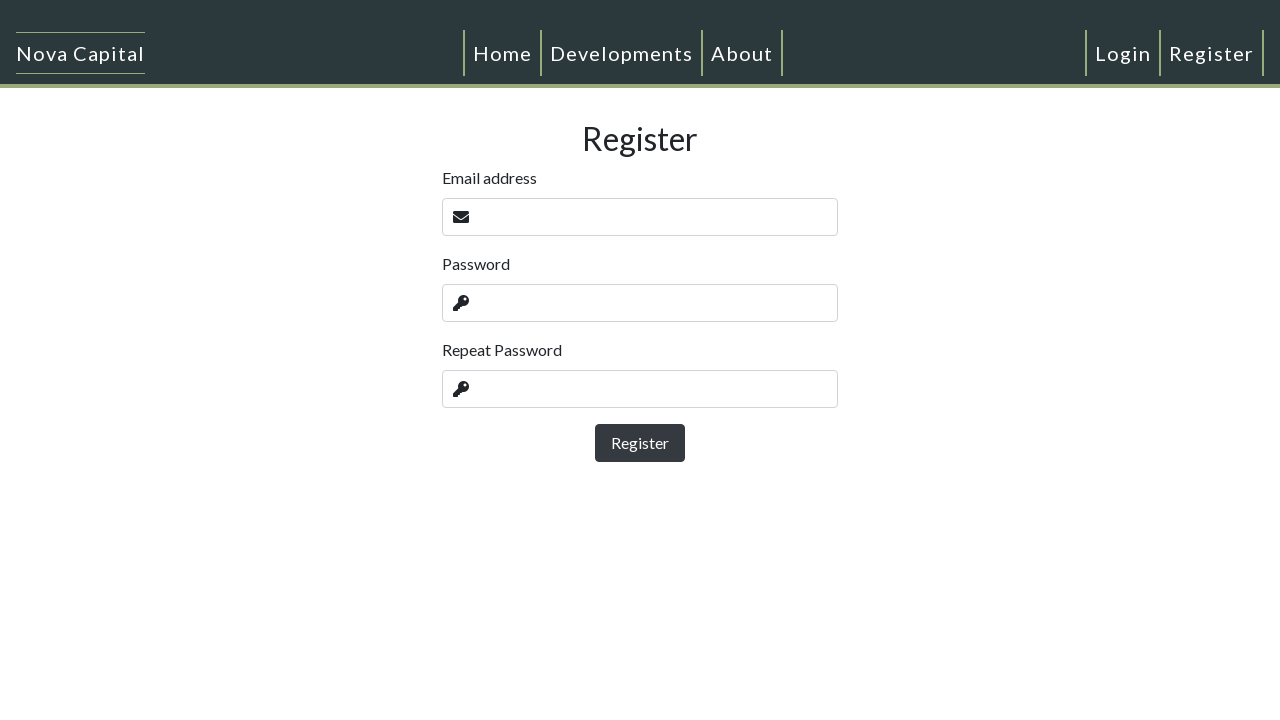

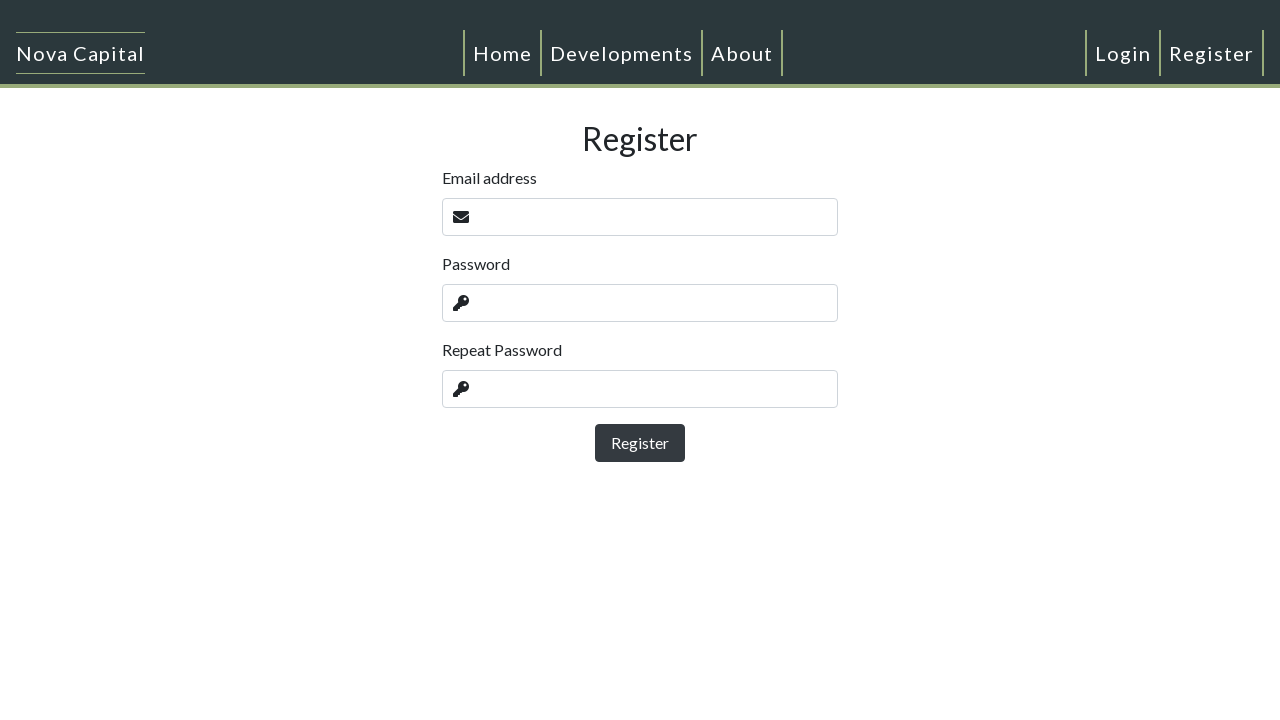